Tests registration form validation when password is too short (less than 6 characters)

Starting URL: https://alada.vn/tai-khoan/dang-ky.html

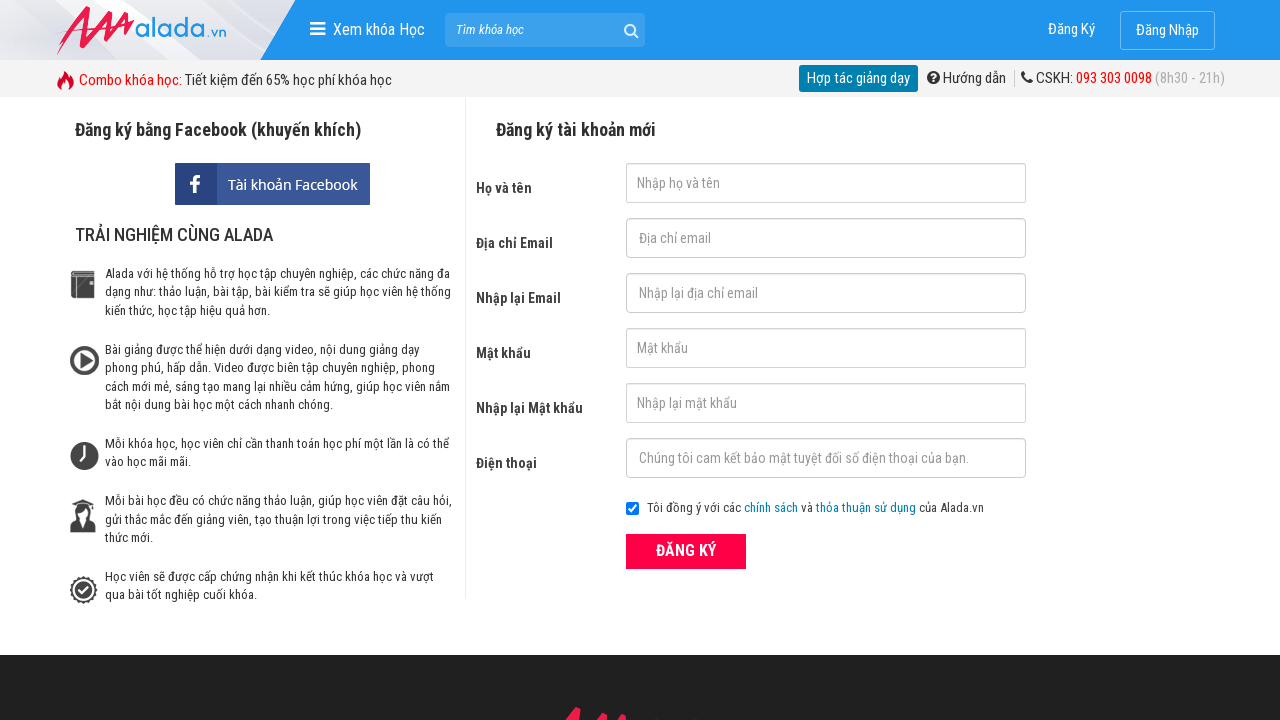

Cleared firstname field on #txtFirstname
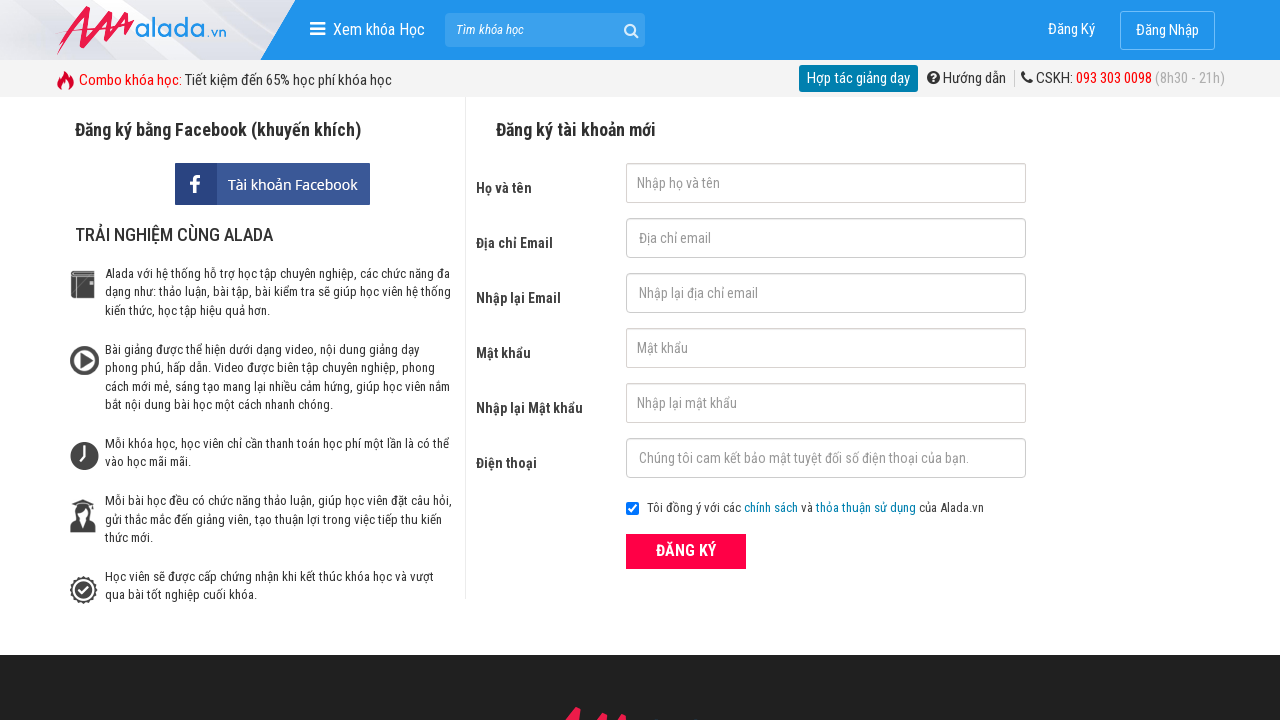

Cleared email field on #txtEmail
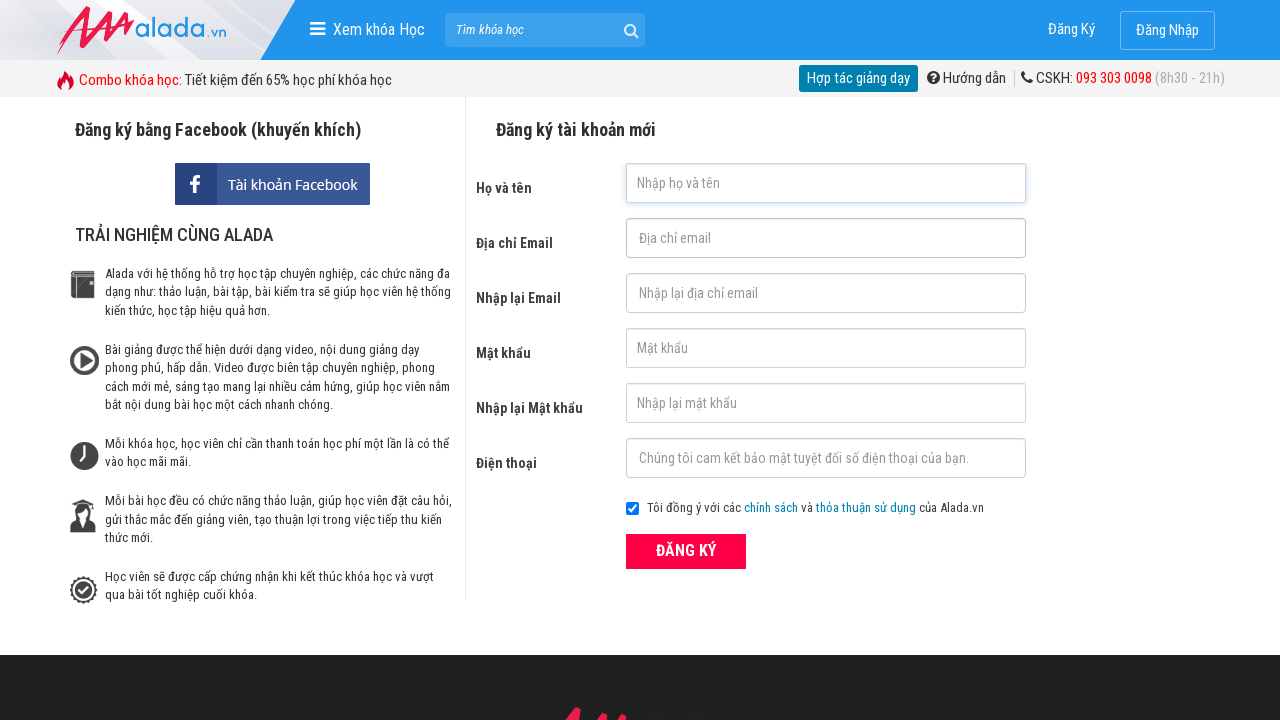

Cleared confirm email field on #txtCEmail
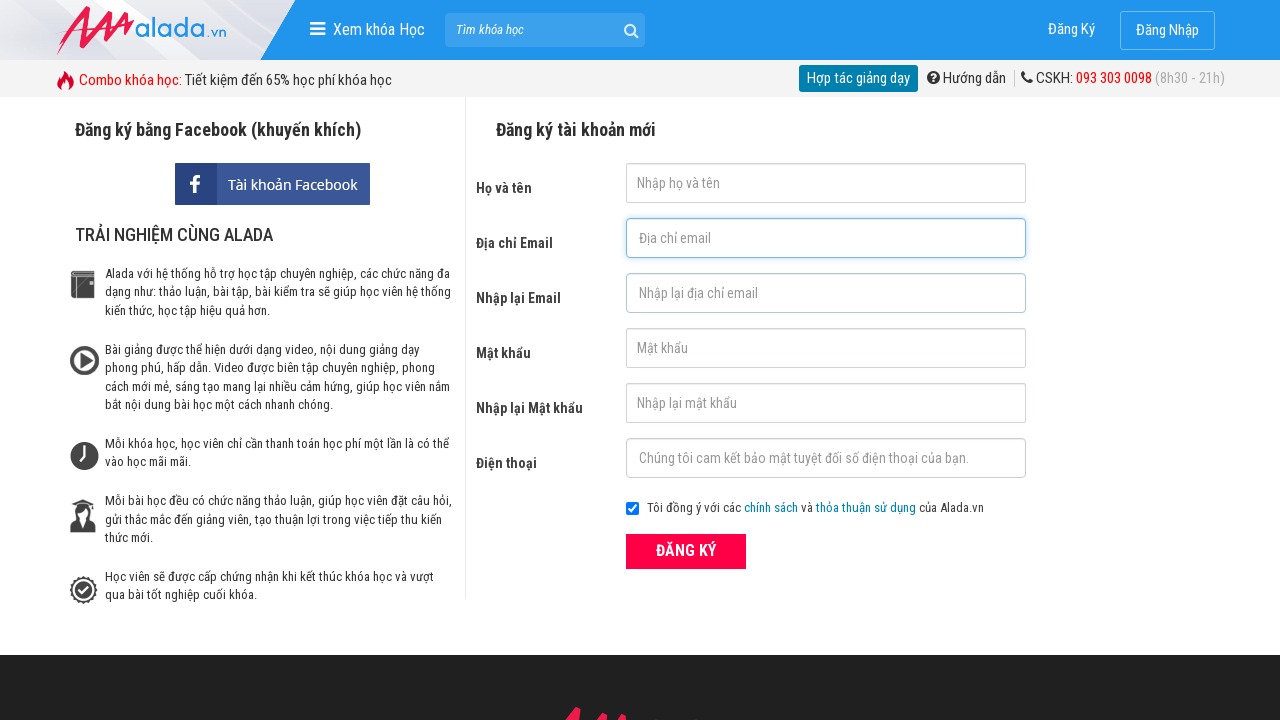

Cleared password field on #txtPassword
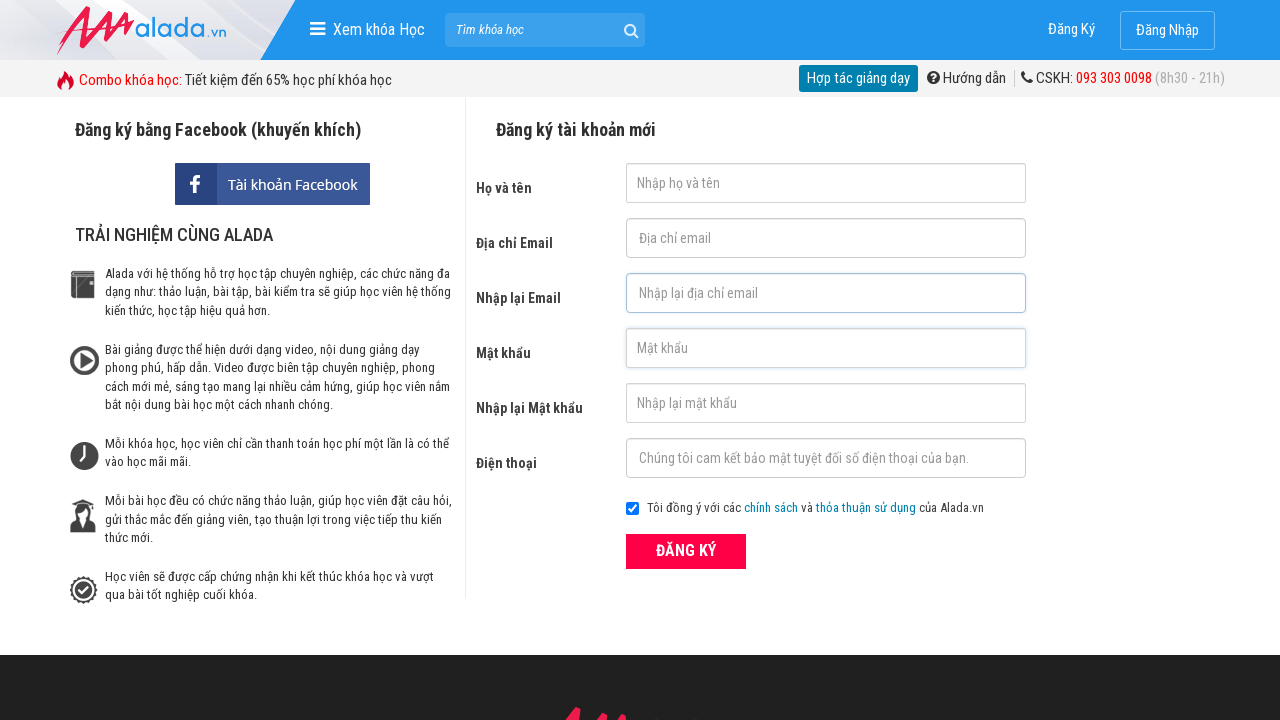

Cleared confirm password field on #txtCPassword
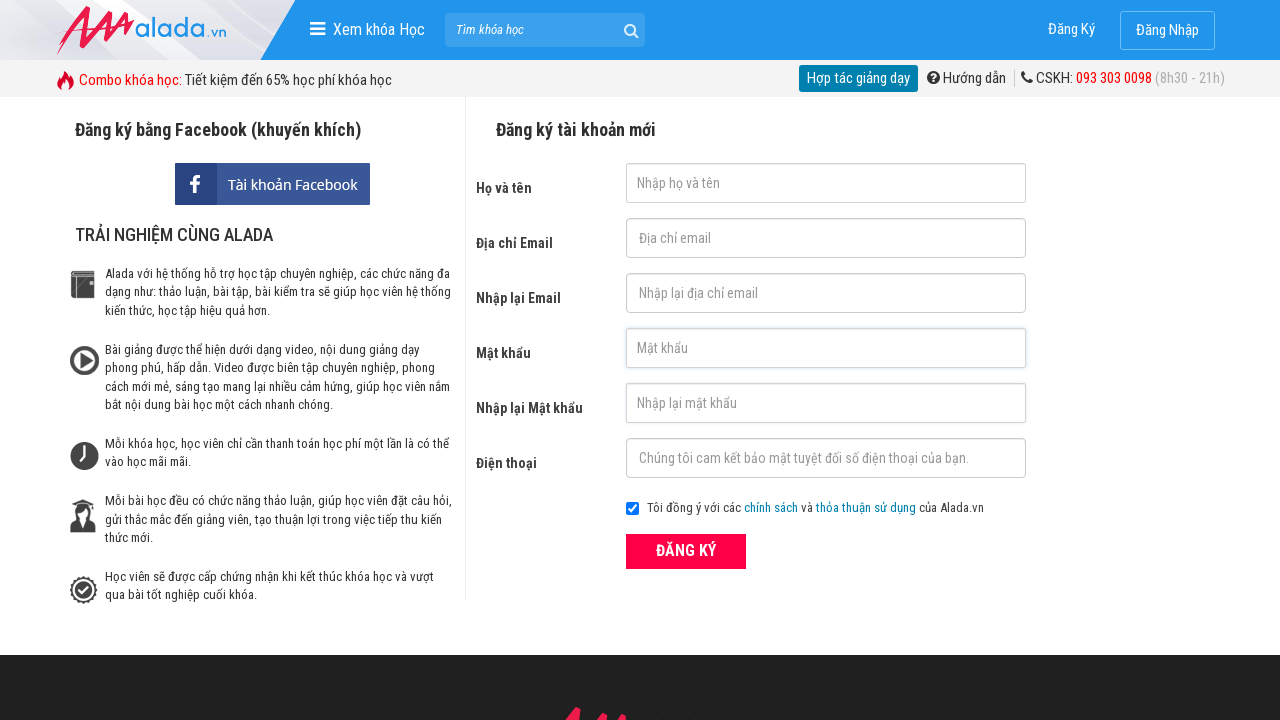

Cleared phone field on #txtPhone
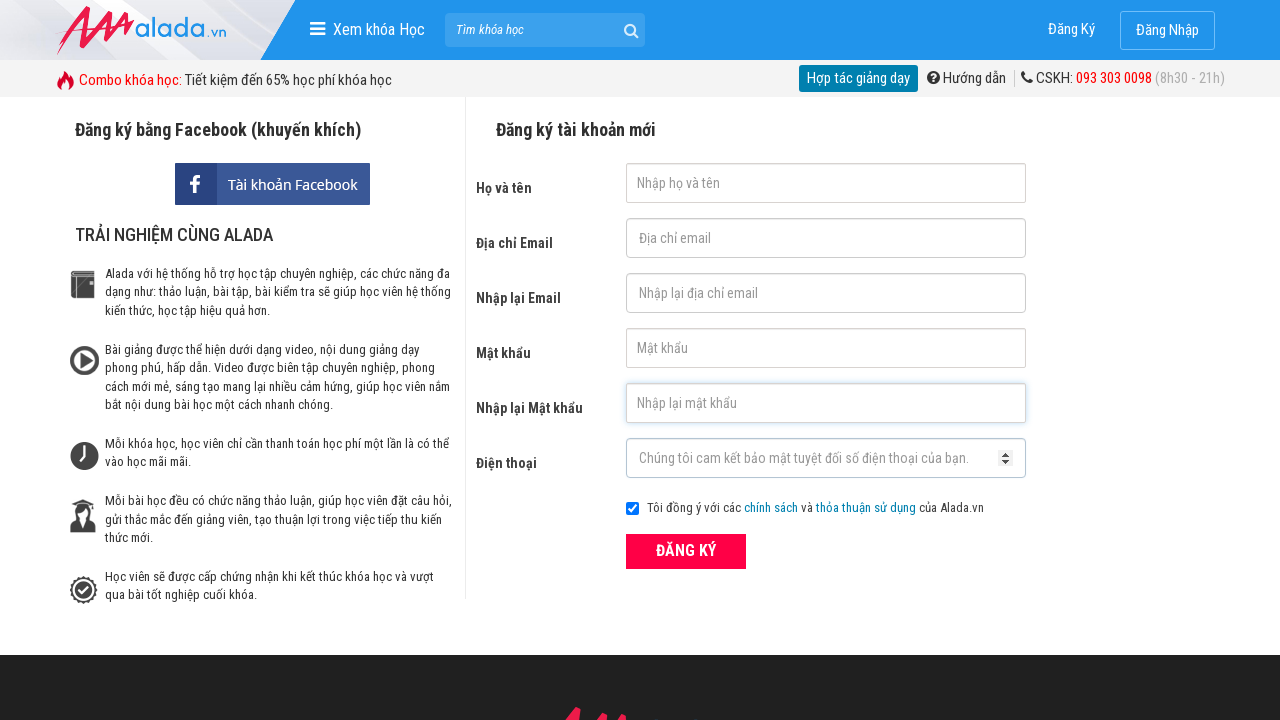

Filled firstname with 'Le Hoang Nam' on #txtFirstname
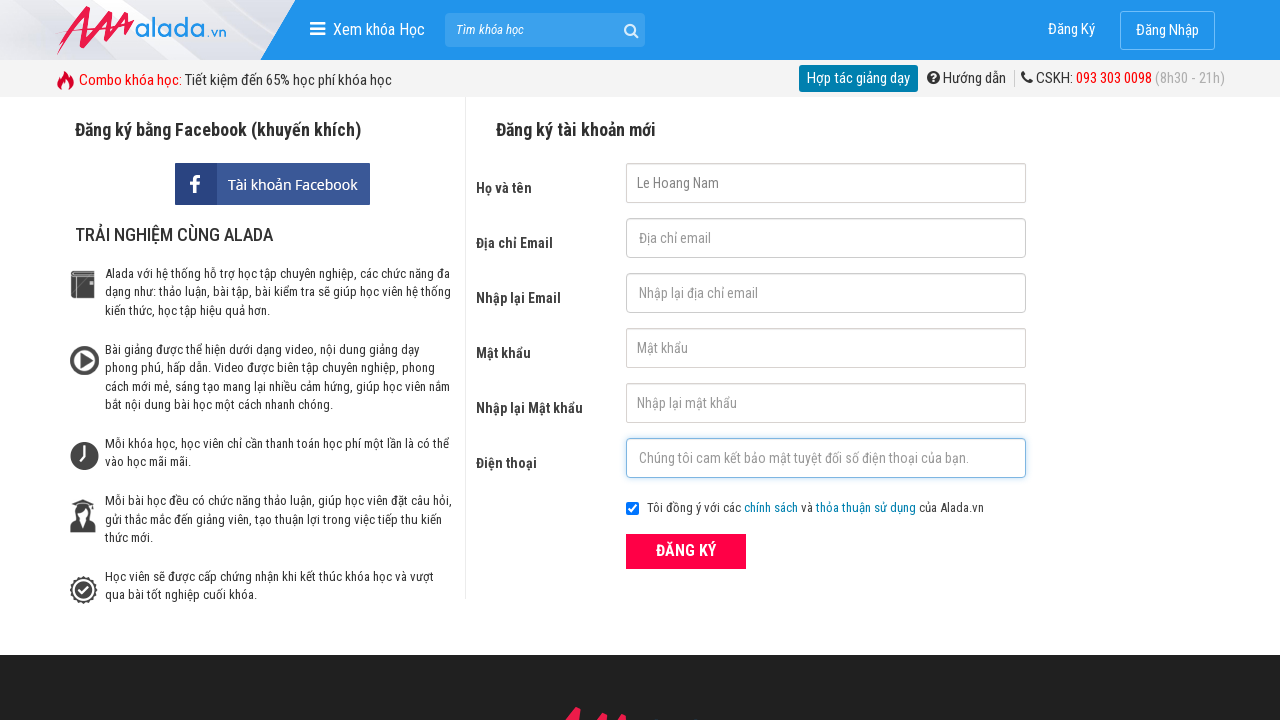

Filled email with 'hoangnam@gmail.com' on #txtEmail
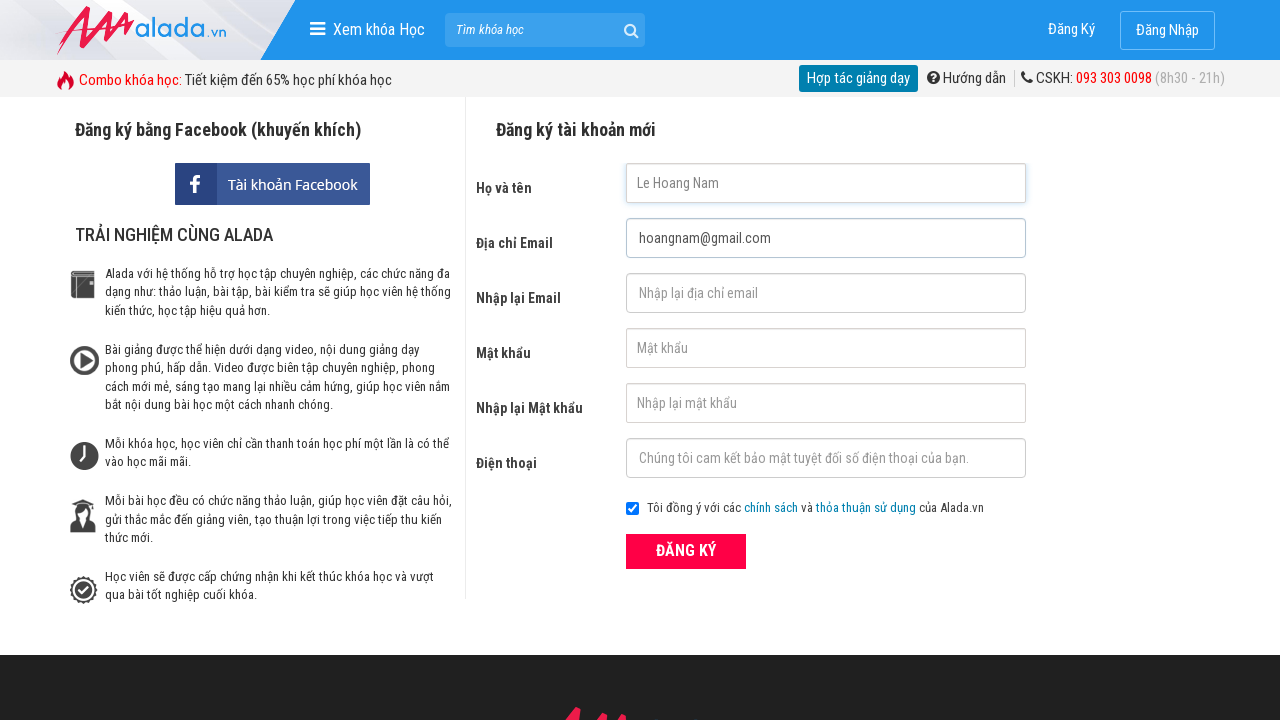

Filled confirm email with 'hoangnam@gmail.com' on #txtCEmail
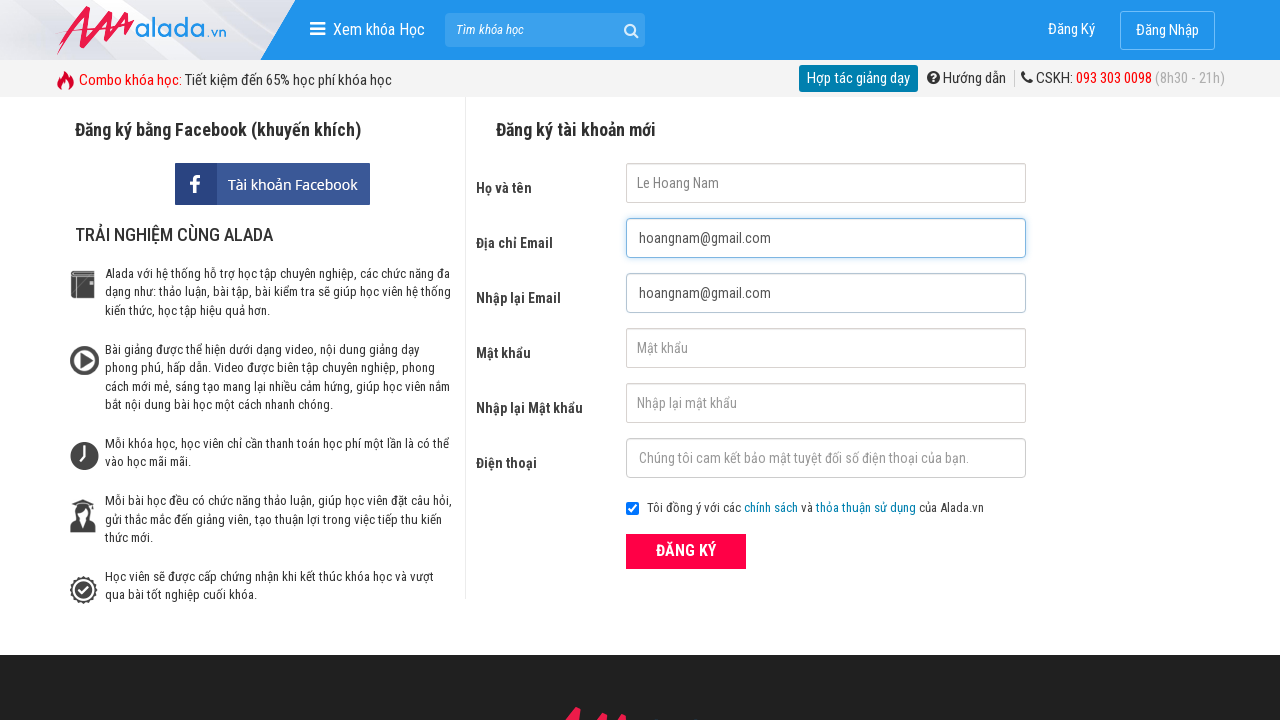

Filled password with '1234' (4 characters - less than minimum 6) on #txtPassword
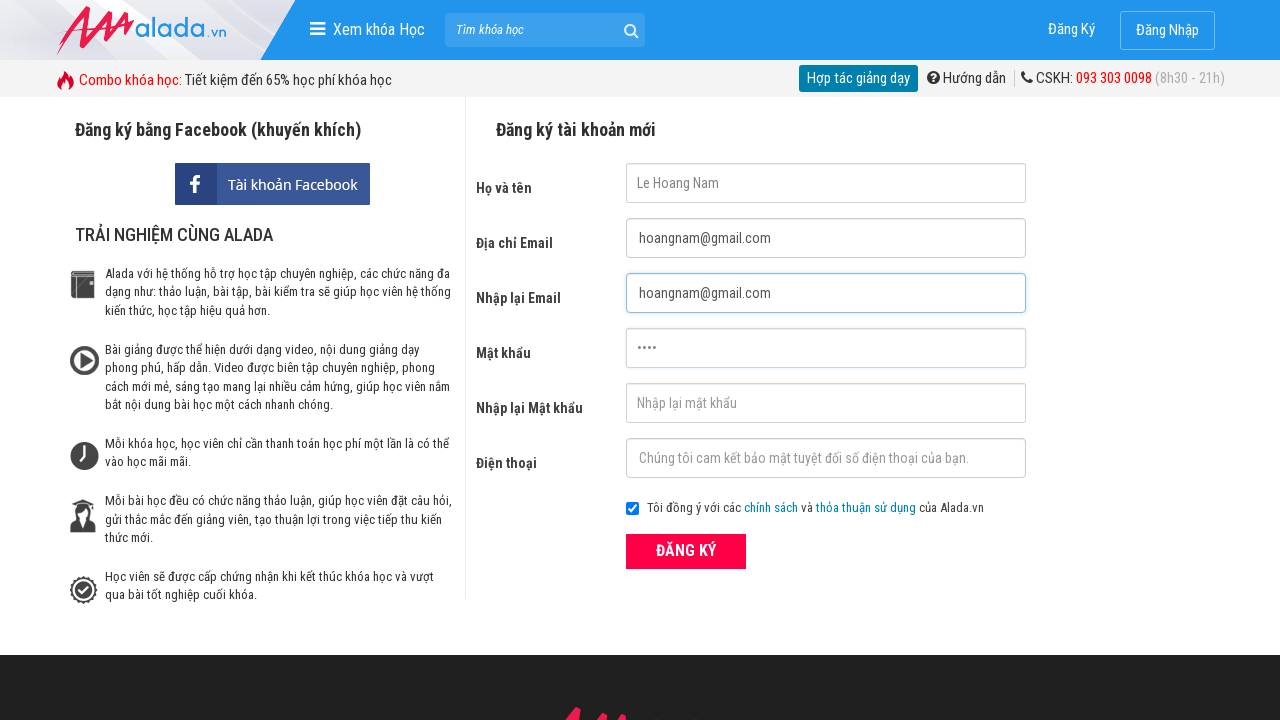

Filled confirm password with '1234' on #txtCPassword
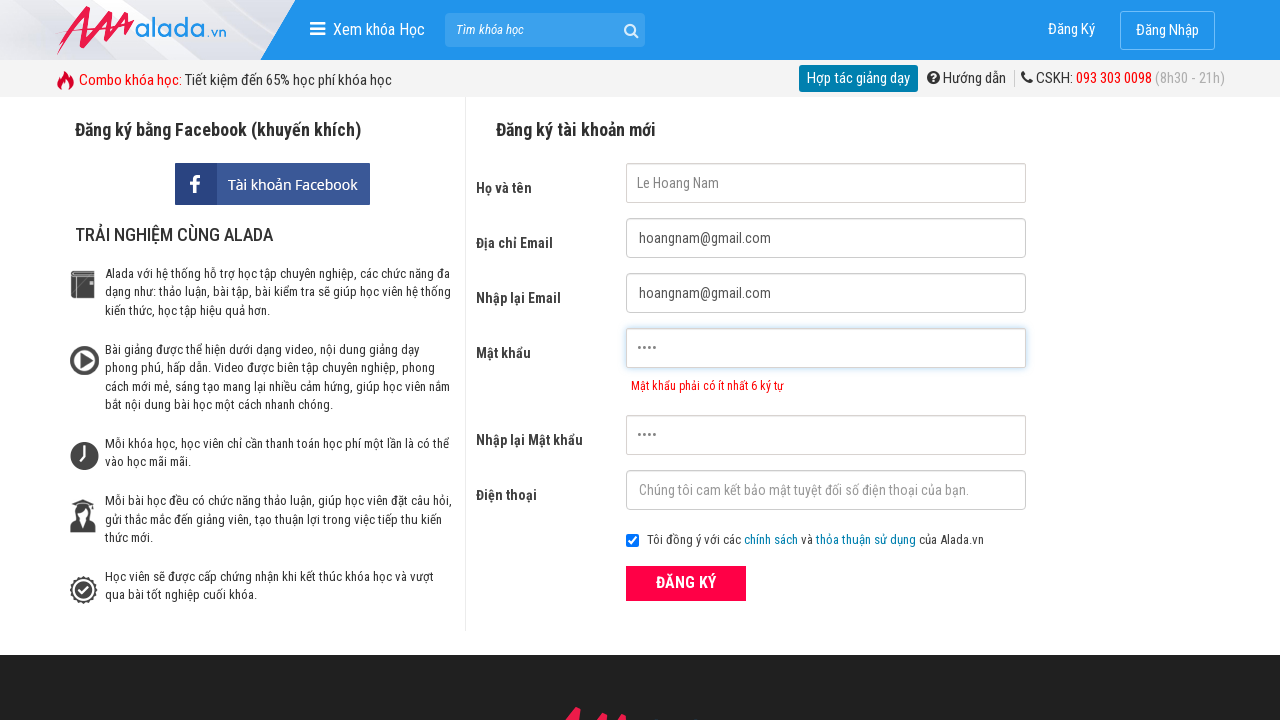

Filled phone with '0901234567' on #txtPhone
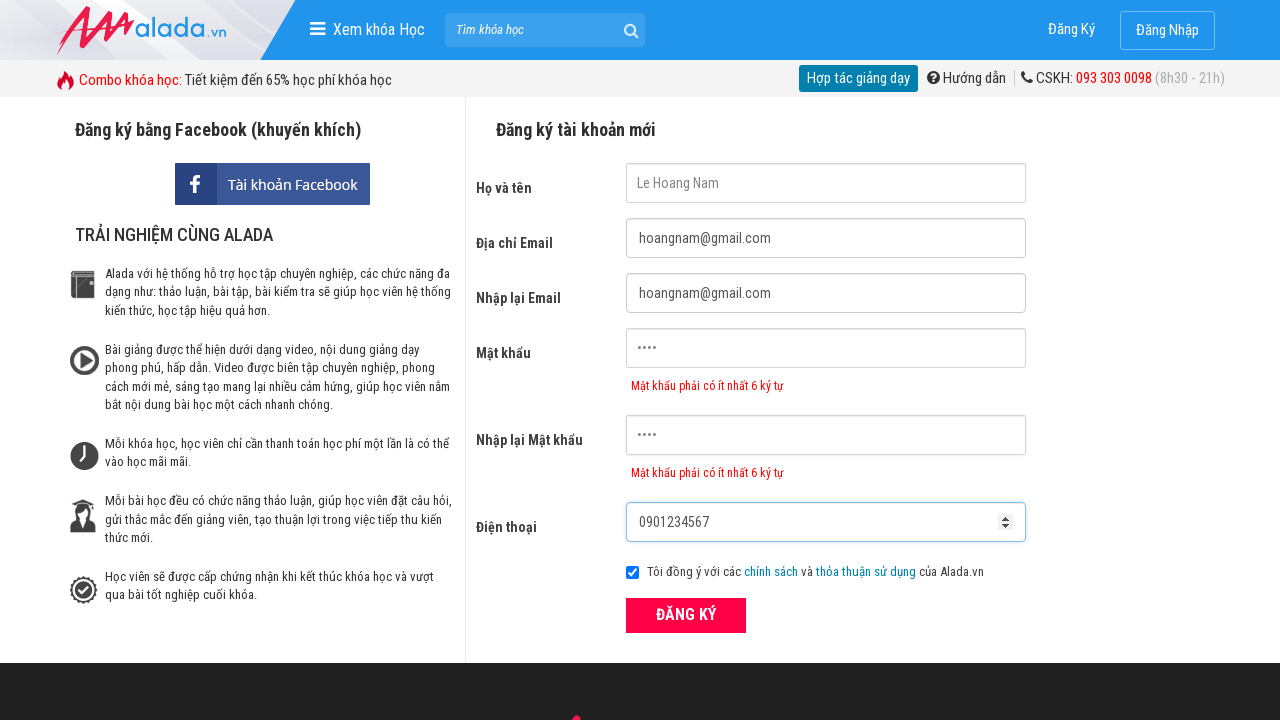

Clicked register button at (686, 615) on xpath=//div[@class='form frmRegister']//button[@class='btn_pink_sm fs16']
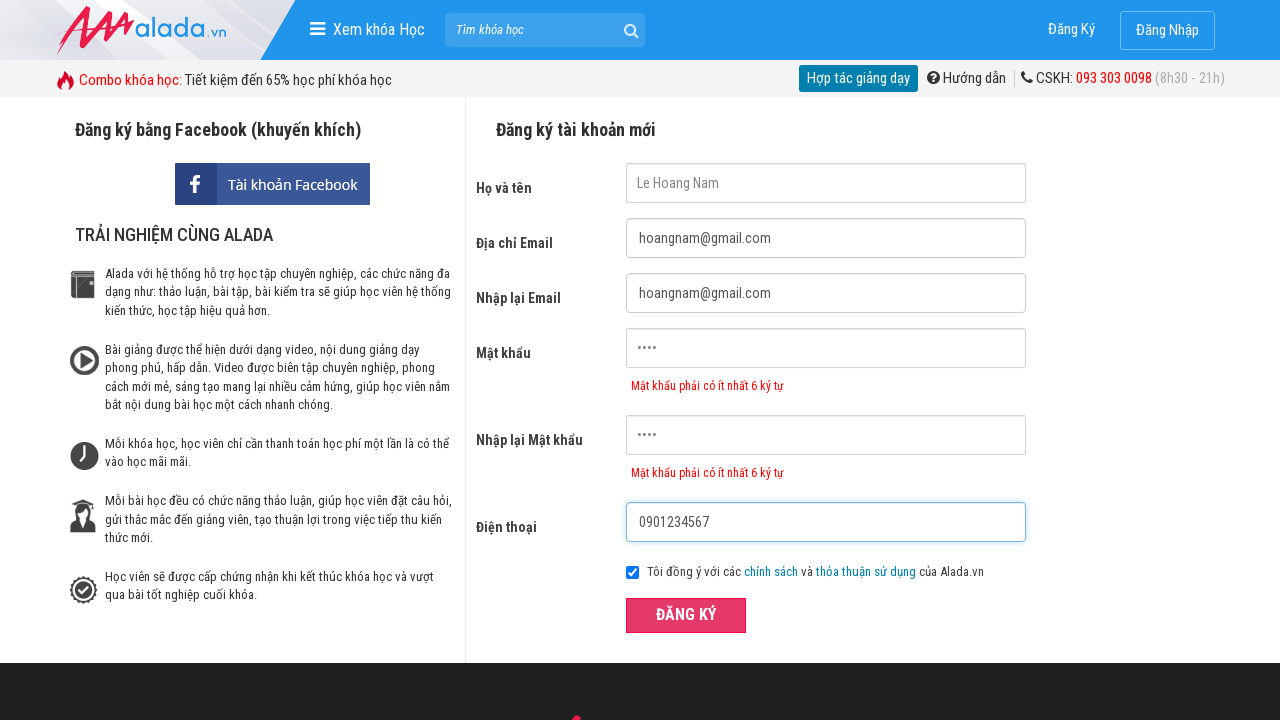

Password error message appeared - form validation triggered for short password
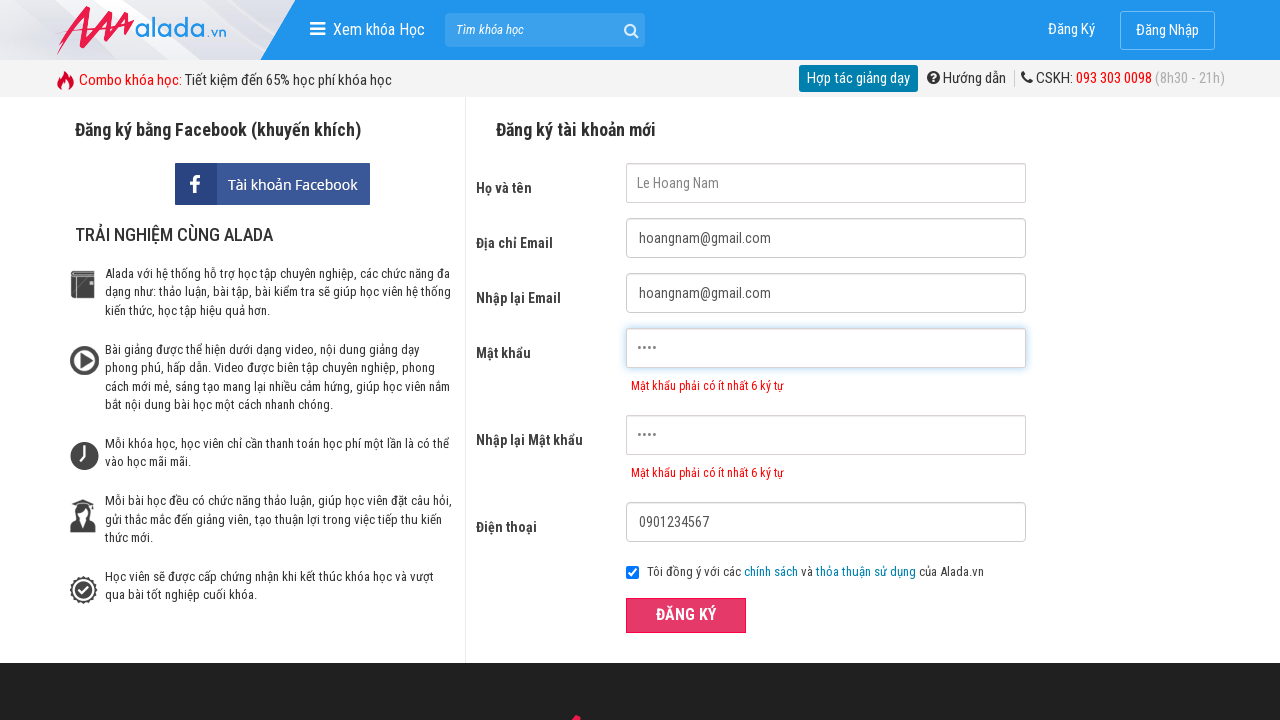

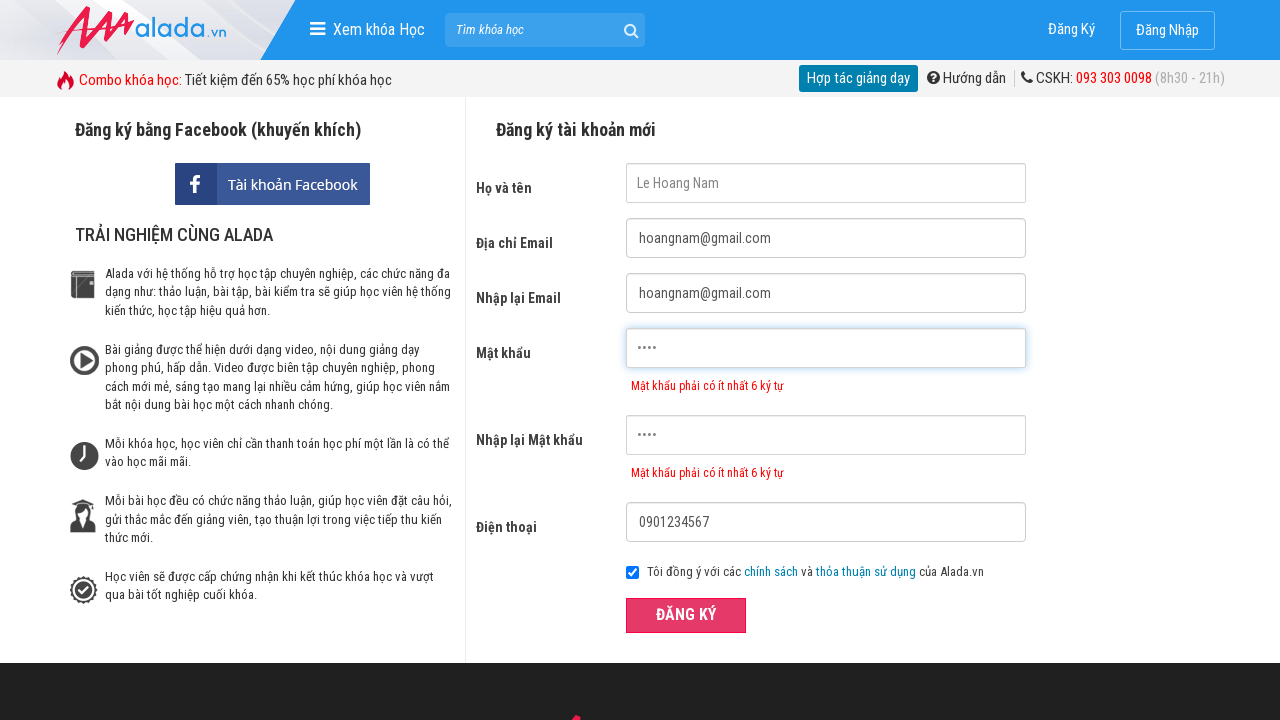